Tests the language switcher functionality by changing from English to Finnish and verifying the page content updates.

Starting URL: https://polis812.github.io/vacuu/

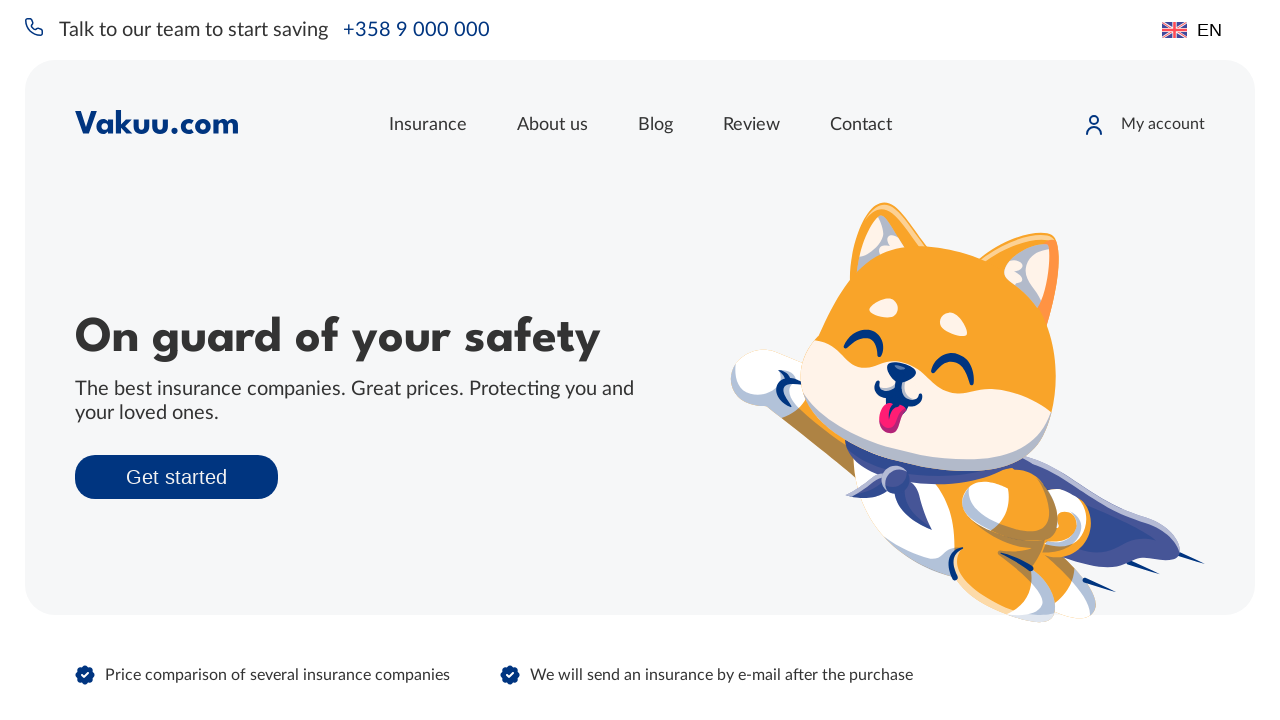

Language selector is visible
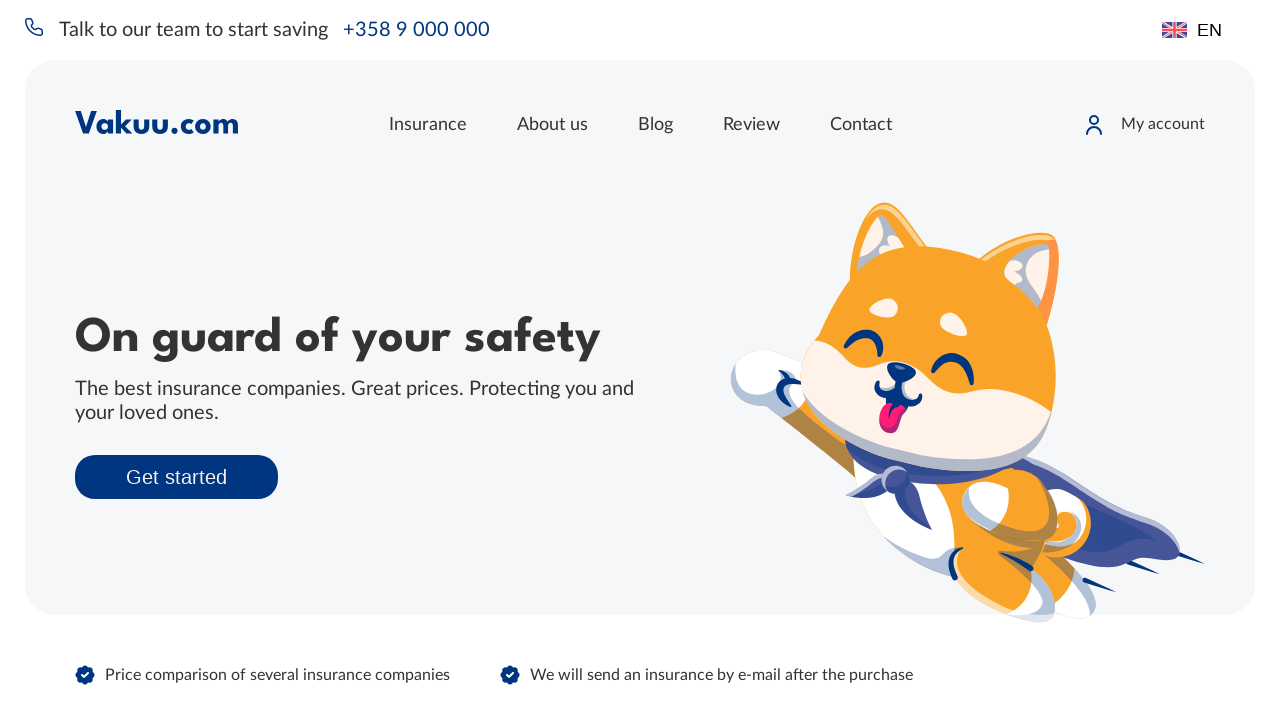

Verified initial language is English
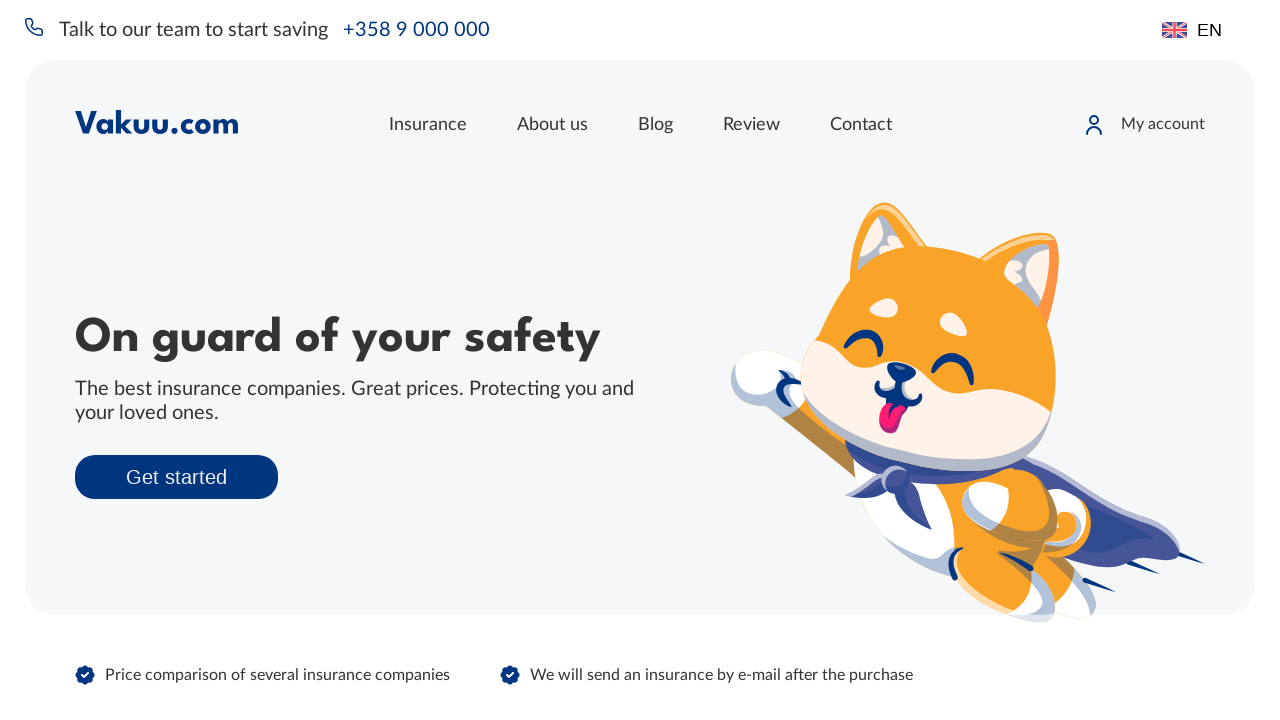

Retrieved initial title text: 'On guard of your safety'
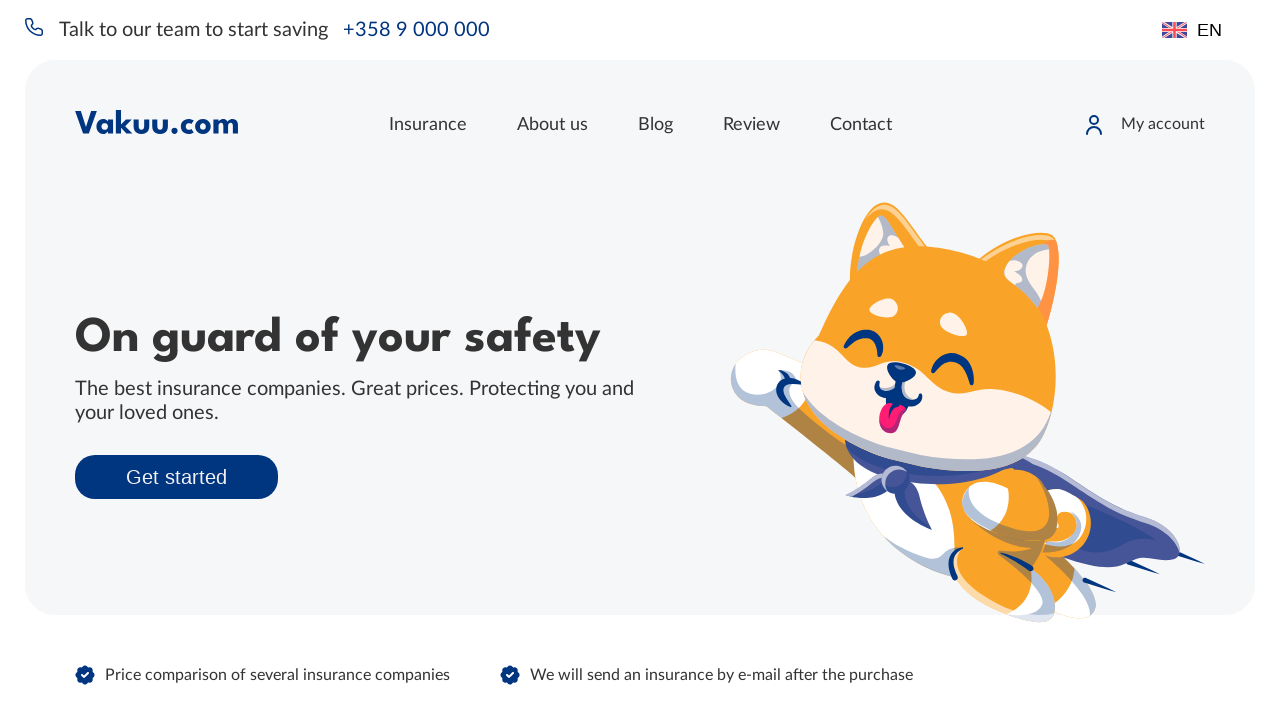

Selected Finnish language option on [data-v-aec9f68e].header__lang
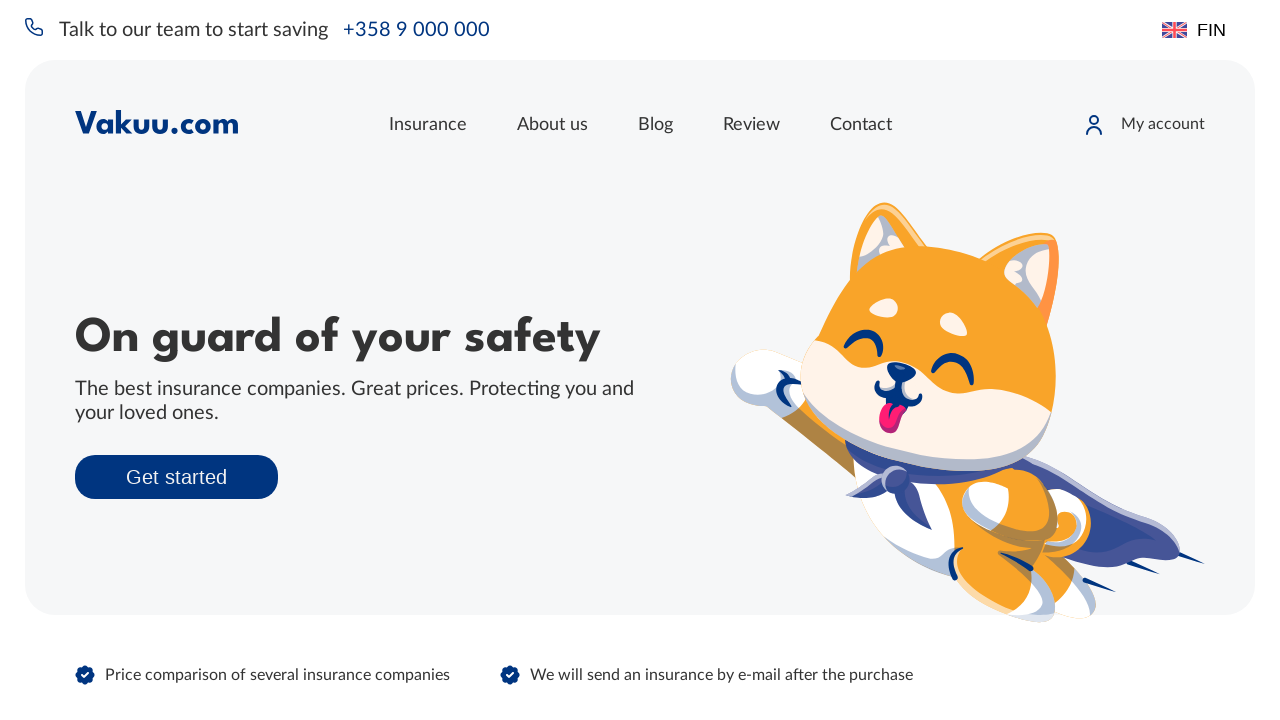

Waited 1000ms for language change to take effect
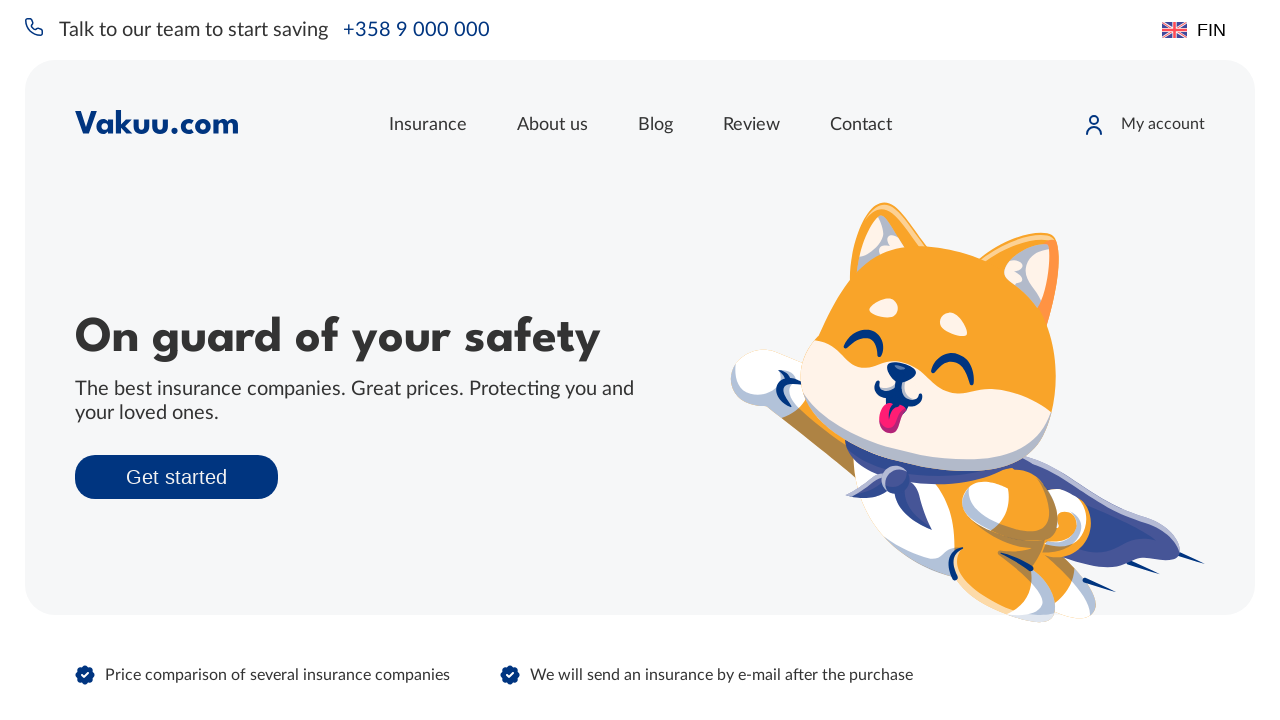

Verified language changed to Finnish
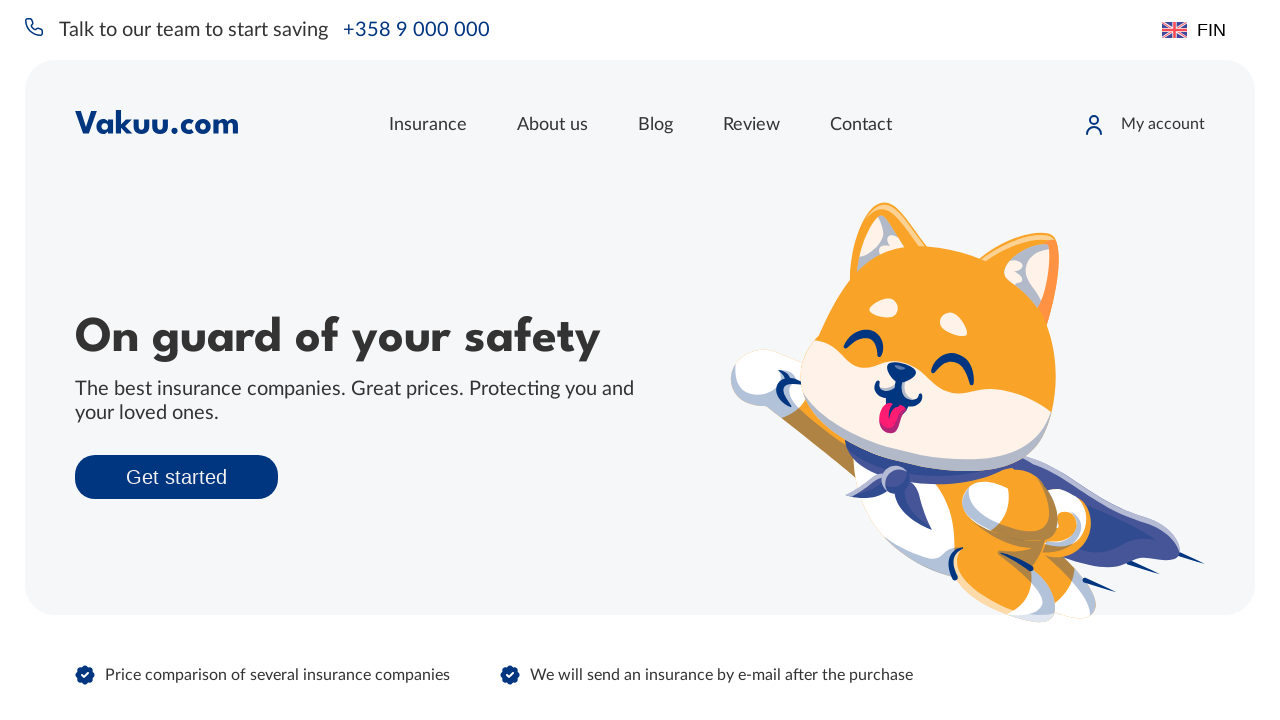

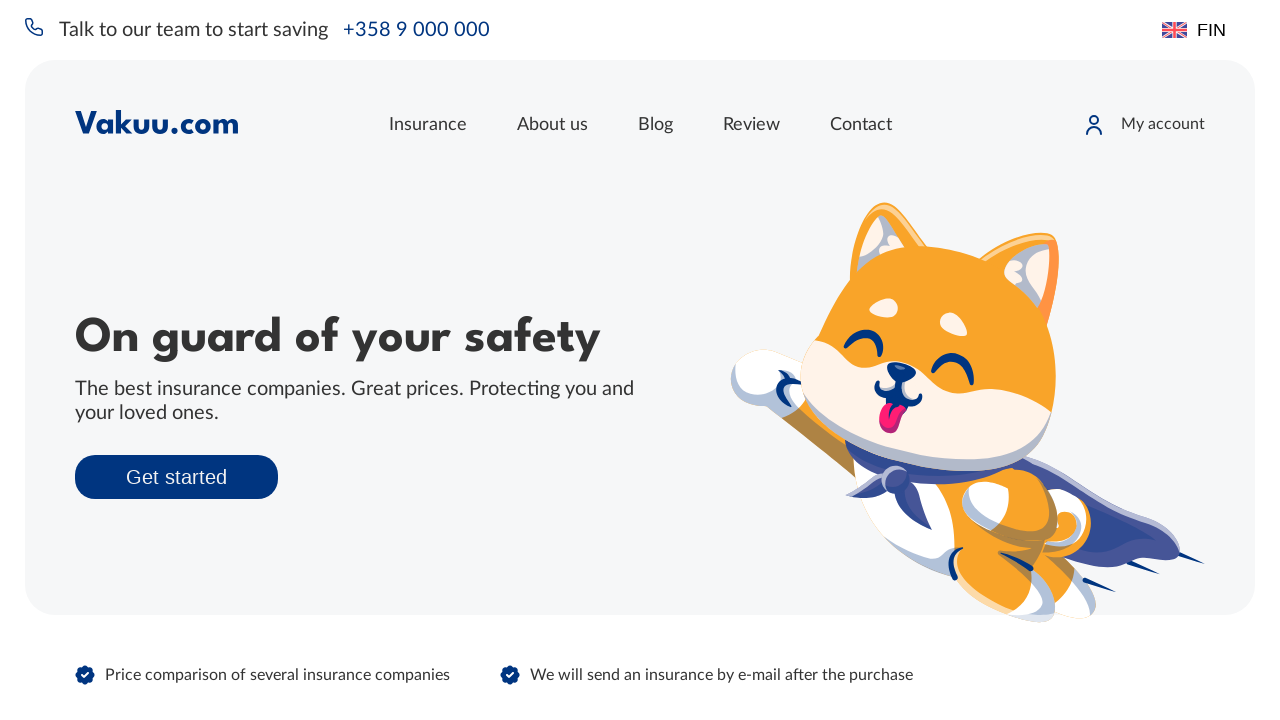